Retrieves an attribute value from an element, calculates a mathematical result, fills a form with the answer, checks a checkbox and radio button, then submits the form

Starting URL: http://suninjuly.github.io/get_attribute.html

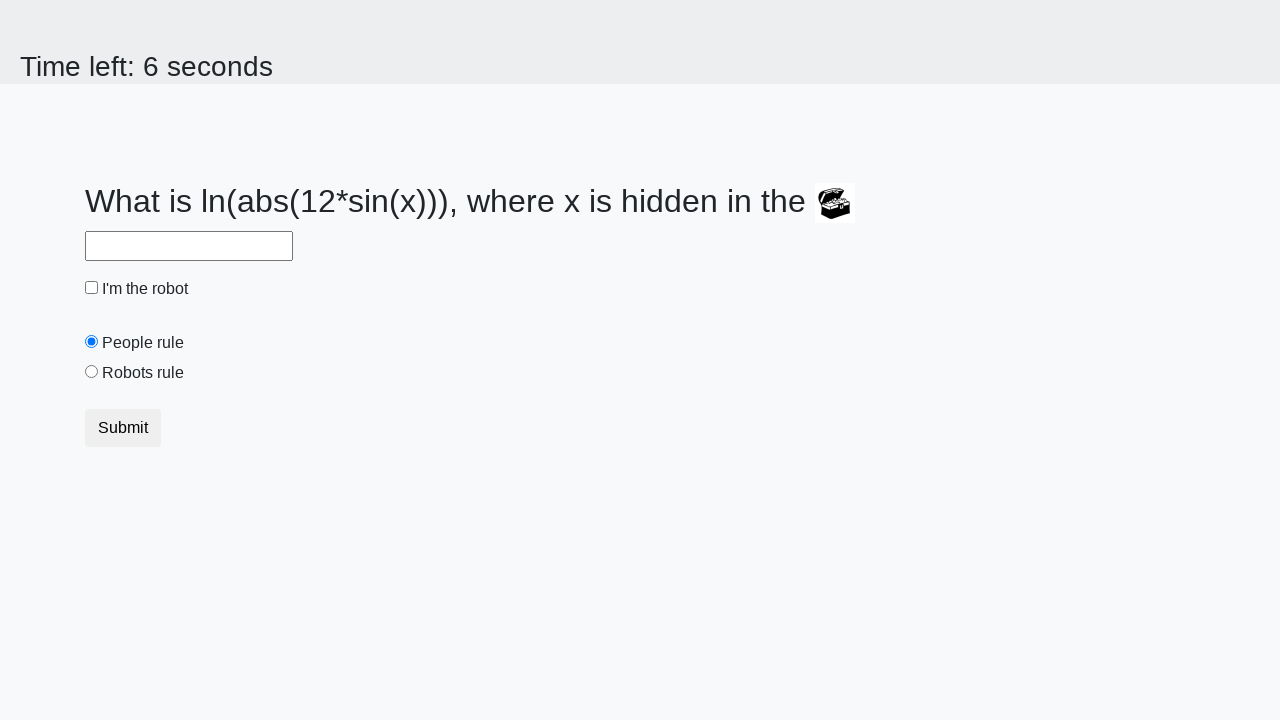

Retrieved 'valuex' attribute from treasure element
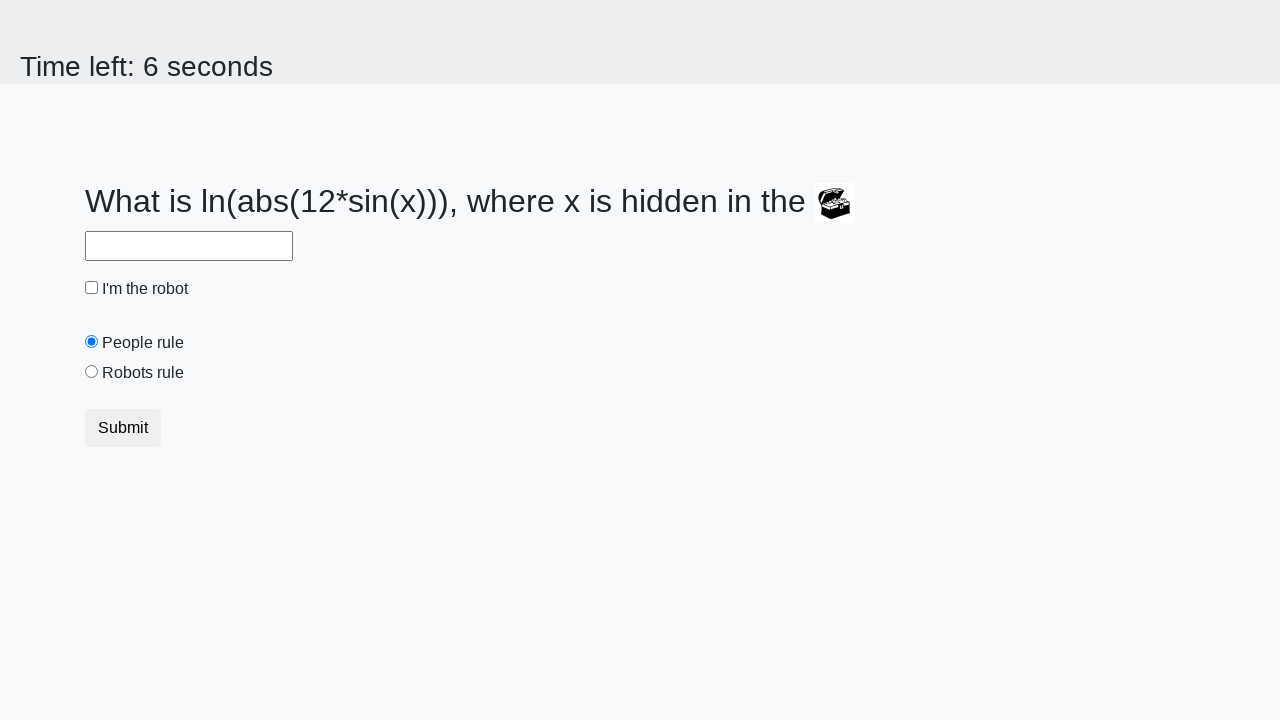

Filled answer field with calculated mathematical result on #answer
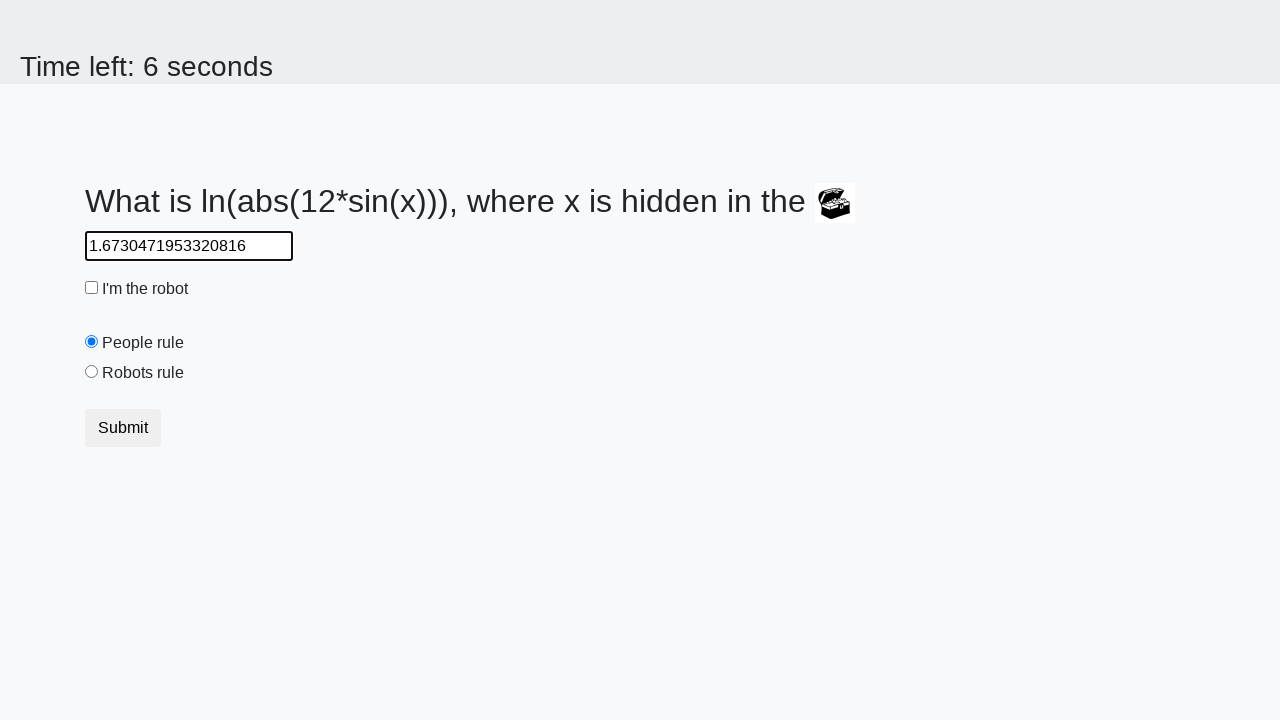

Checked the robot checkbox at (92, 288) on #robotCheckbox
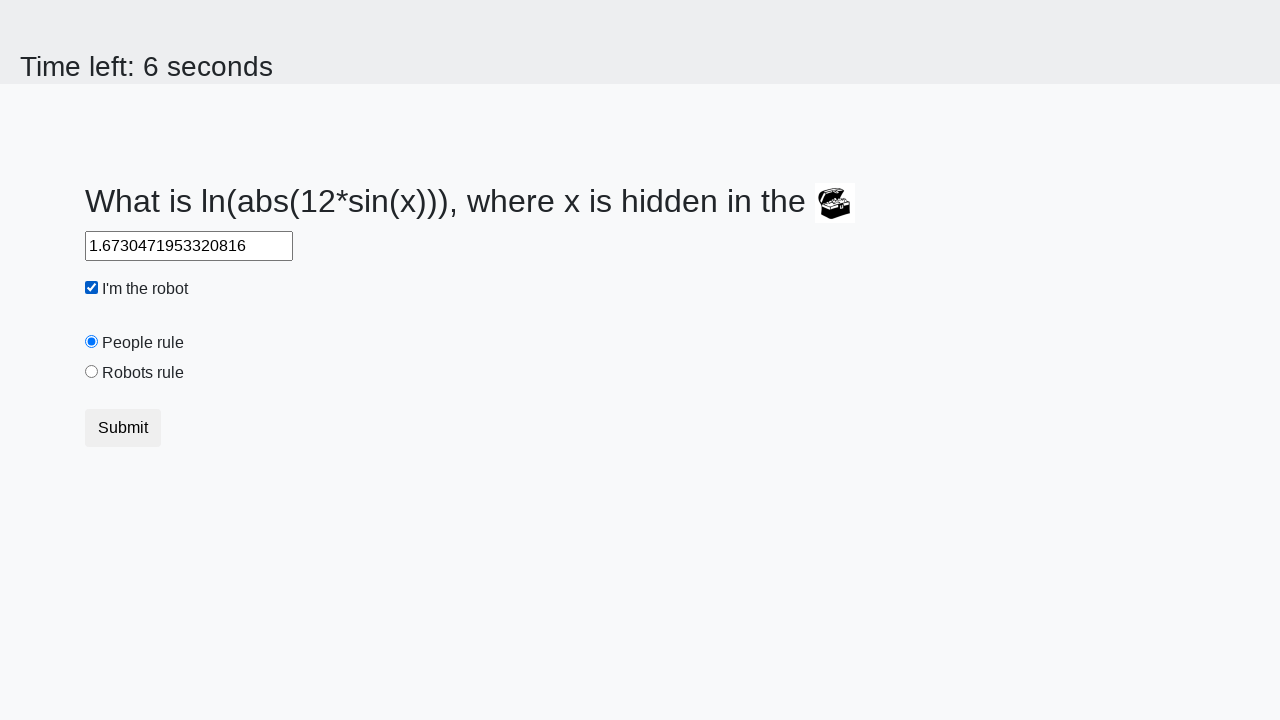

Selected the robots rule radio button at (92, 372) on #robotsRule
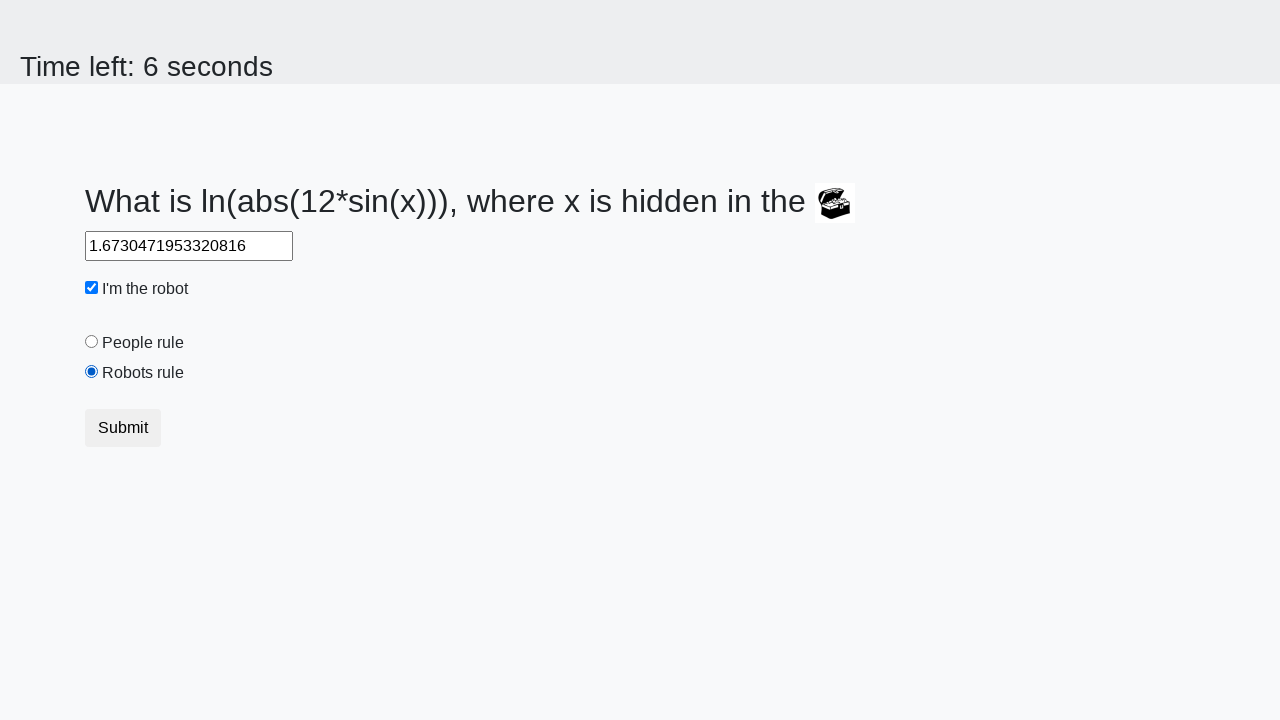

Submitted the form at (123, 428) on button.btn
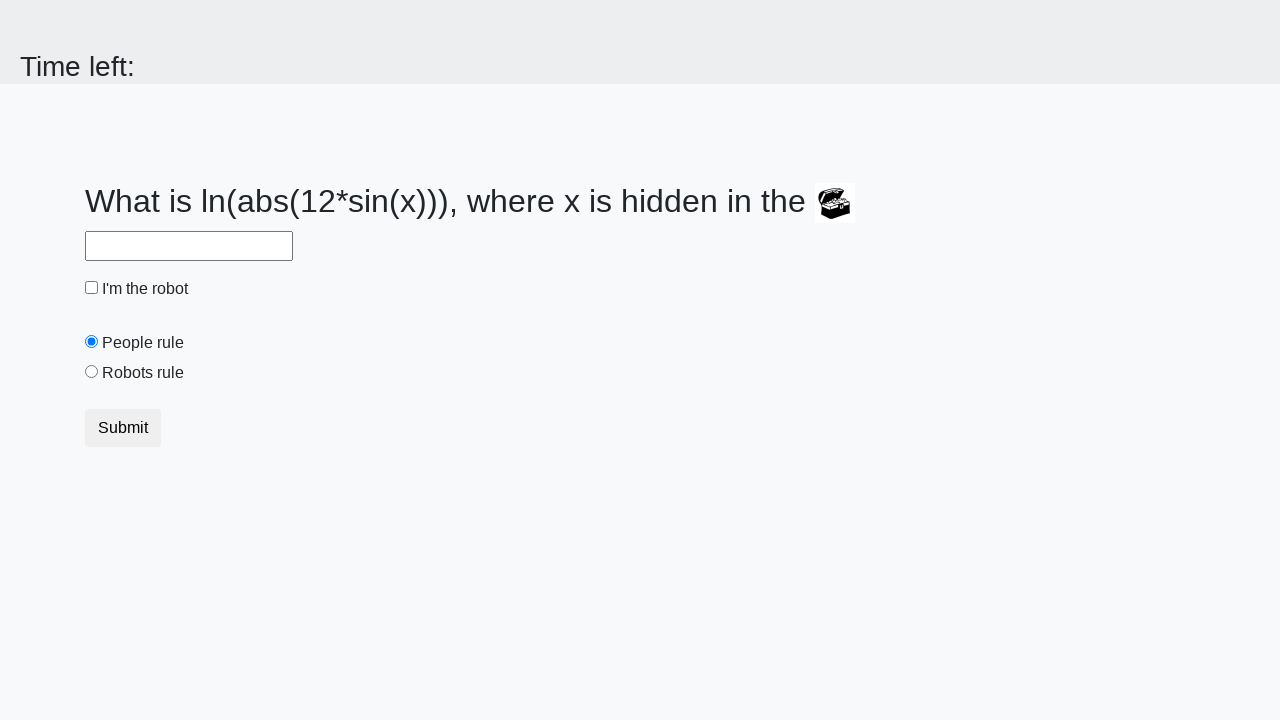

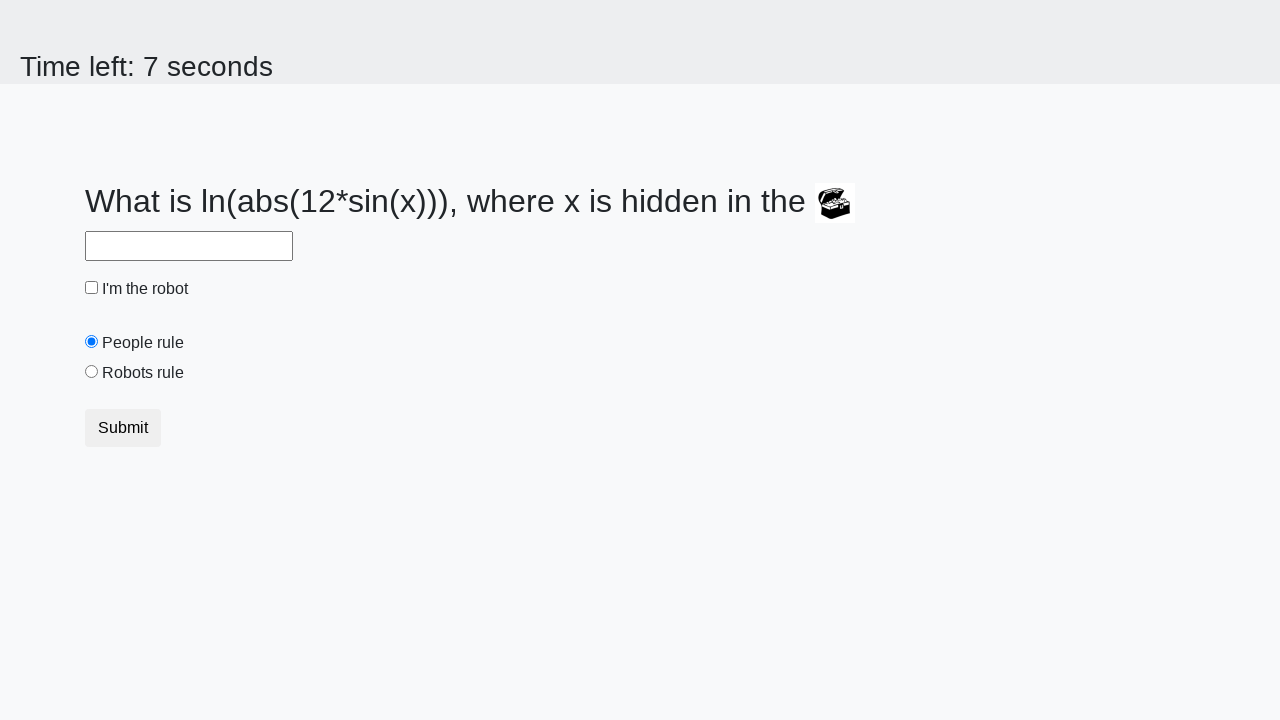